Tests textarea input by entering multi-line text

Starting URL: https://wcaquino.me/selenium/componentes.html

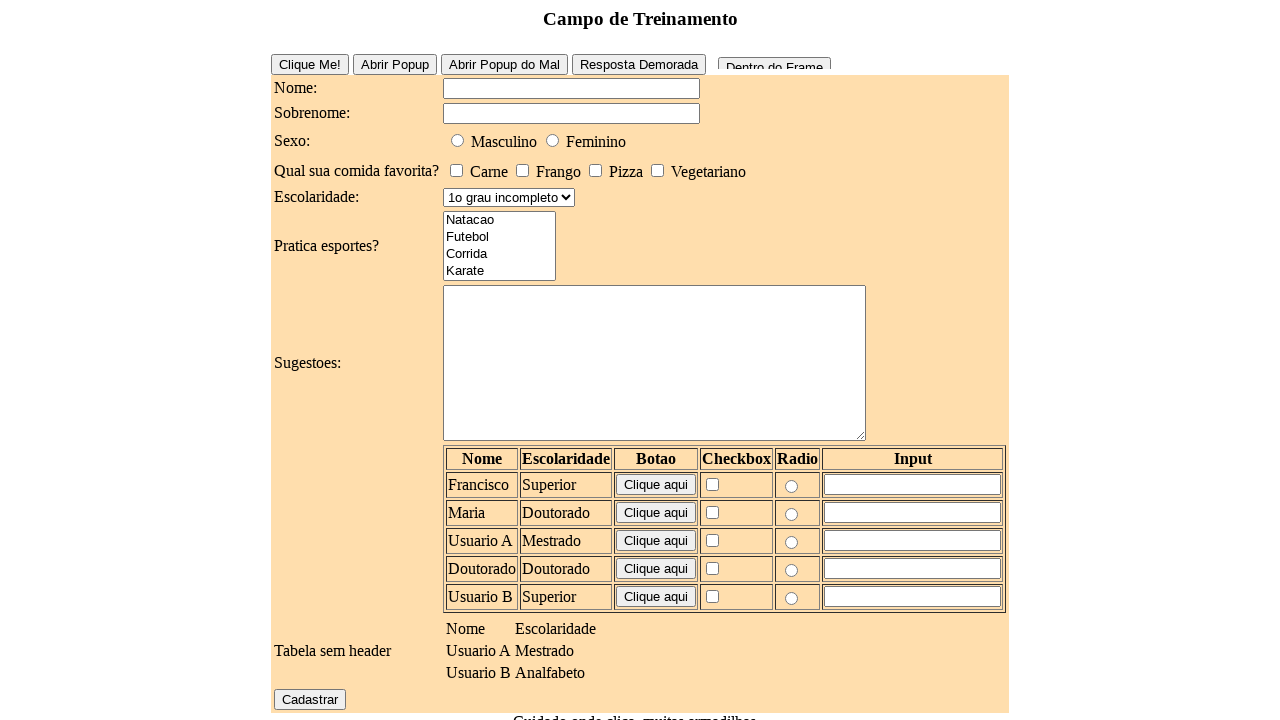

Navigated to the test page
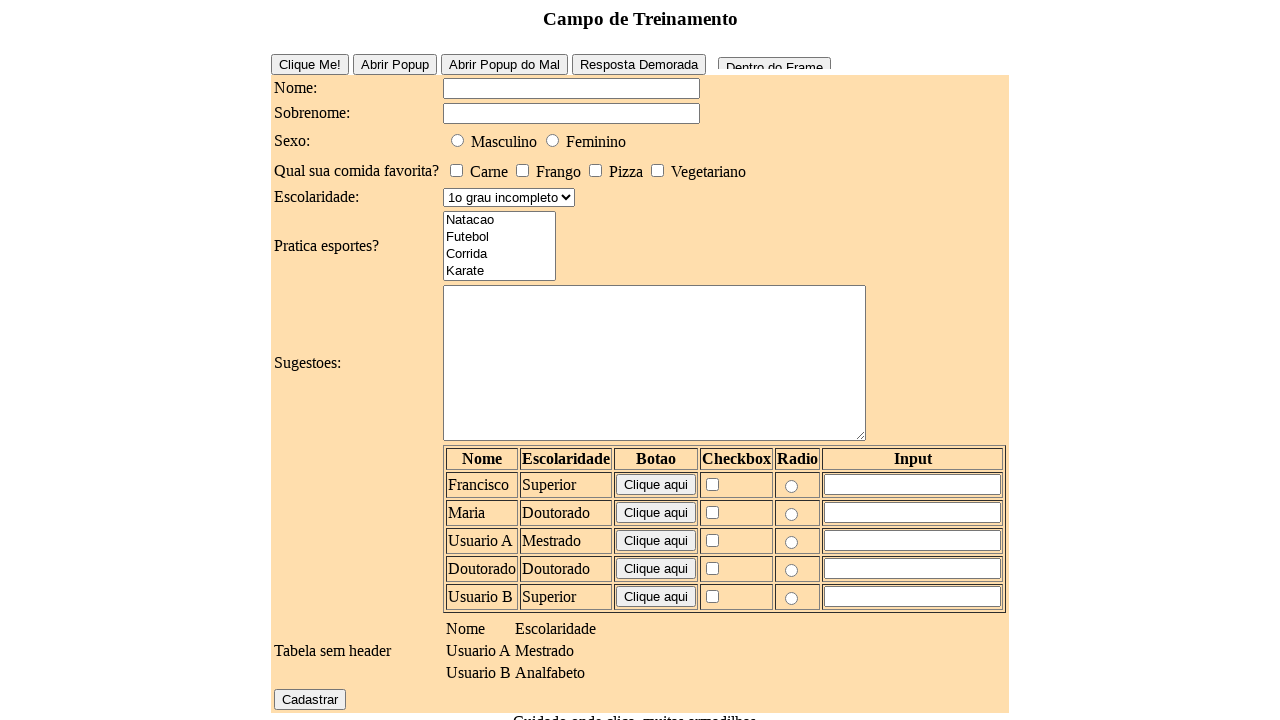

Filled textarea with multi-line text on #elementosForm\:sugestoes
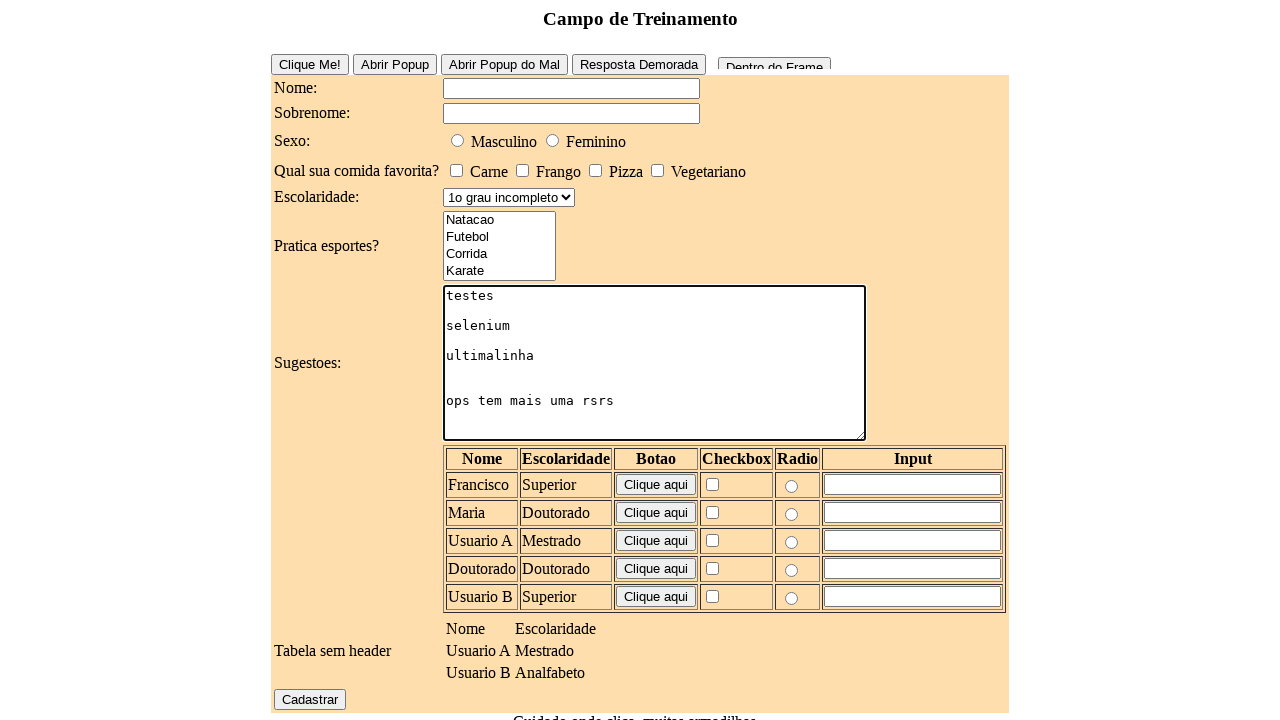

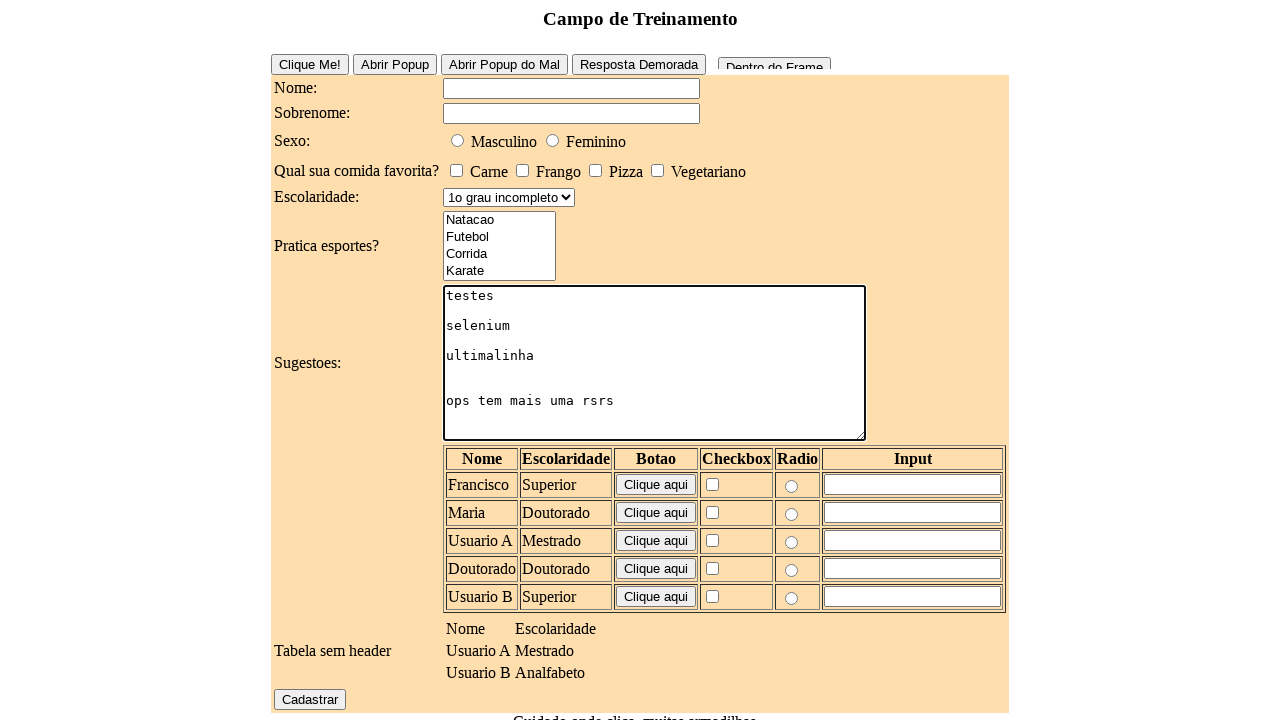